Tests registration form validation by submitting mismatched email confirmation and verifying the error message

Starting URL: https://alada.vn/tai-khoan/dang-ky.html

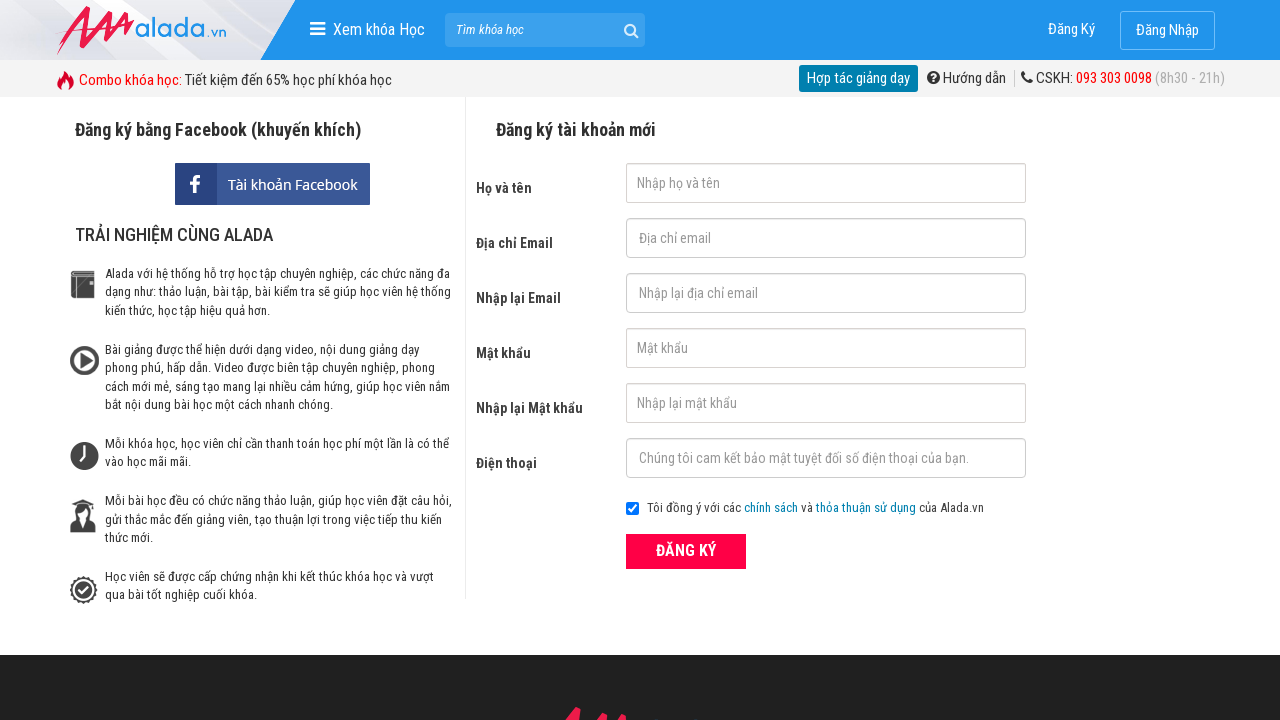

Filled first name field with 'Lanh' on #txtFirstname
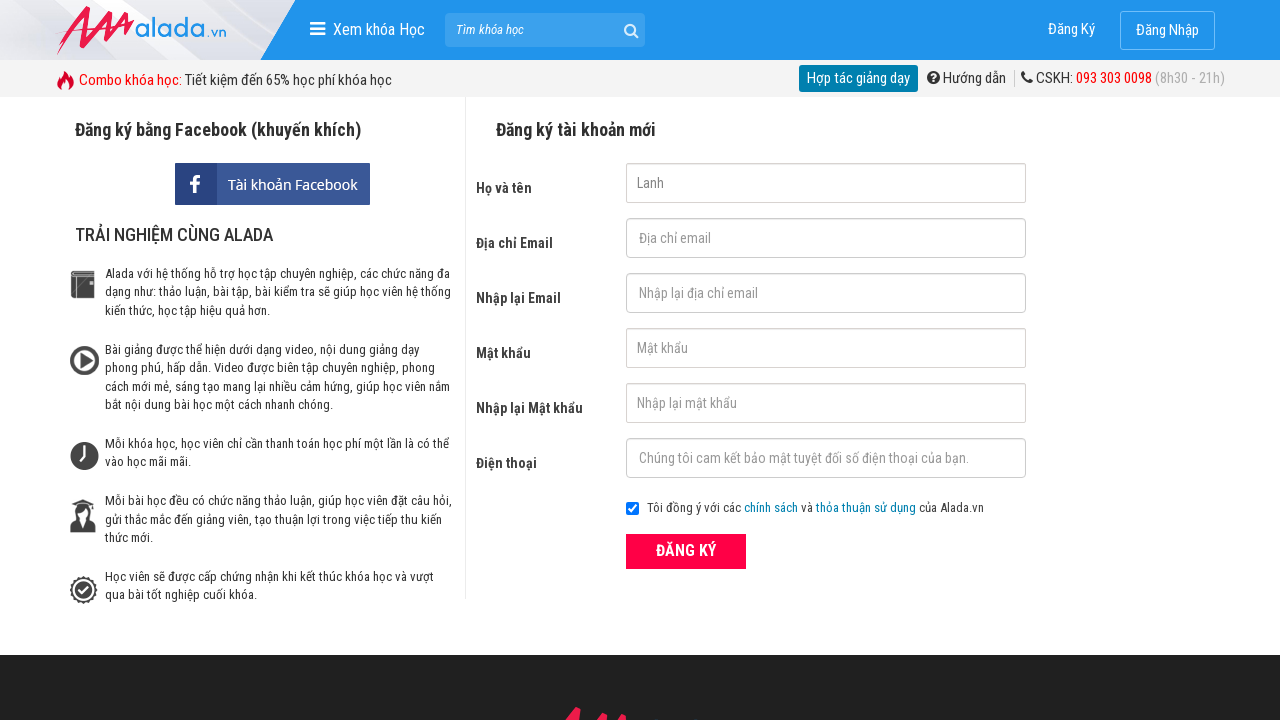

Filled email field with 'Lanh@gmail.com' on #txtEmail
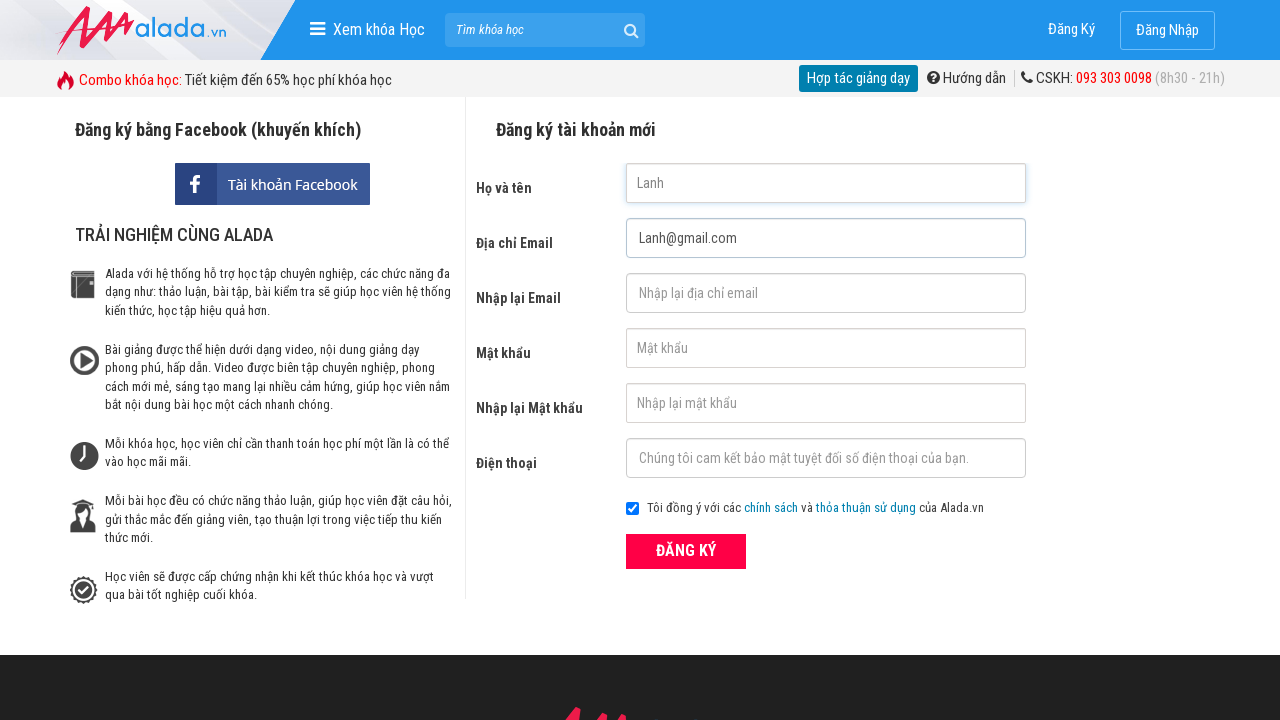

Filled confirmation email field with mismatched email '123@456@789' on #txtCEmail
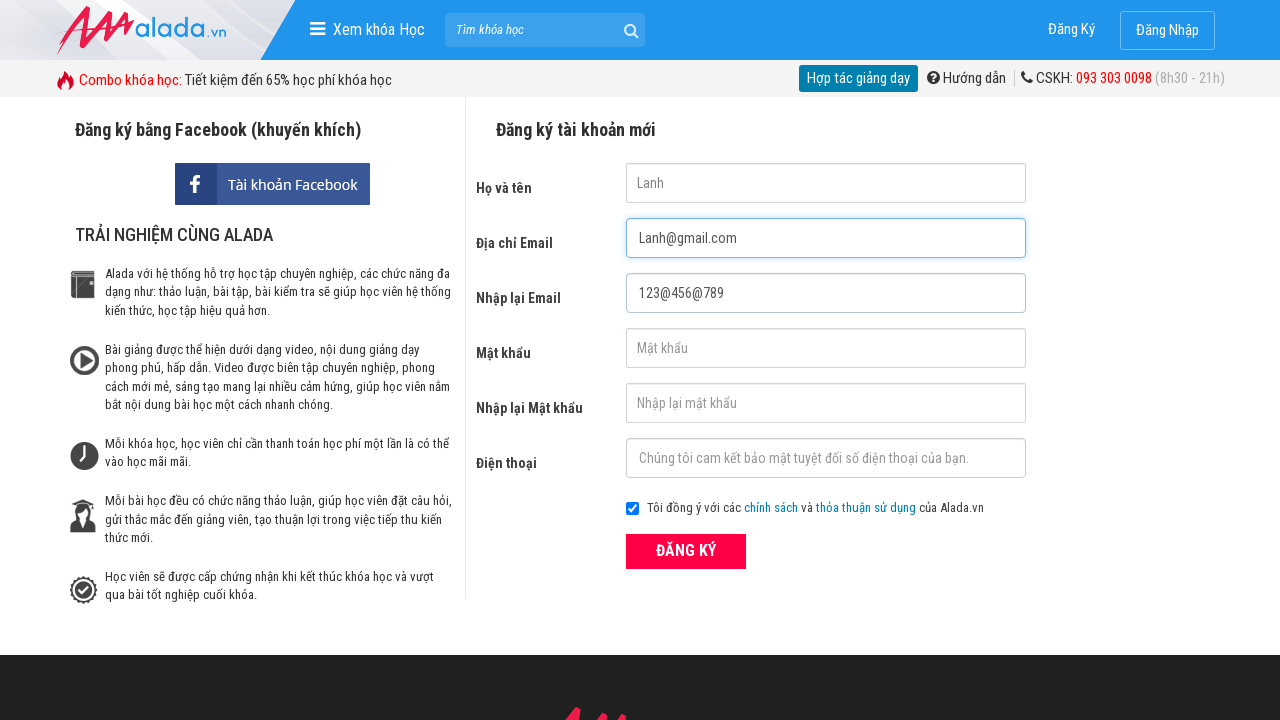

Filled password field with '123456' on #txtPassword
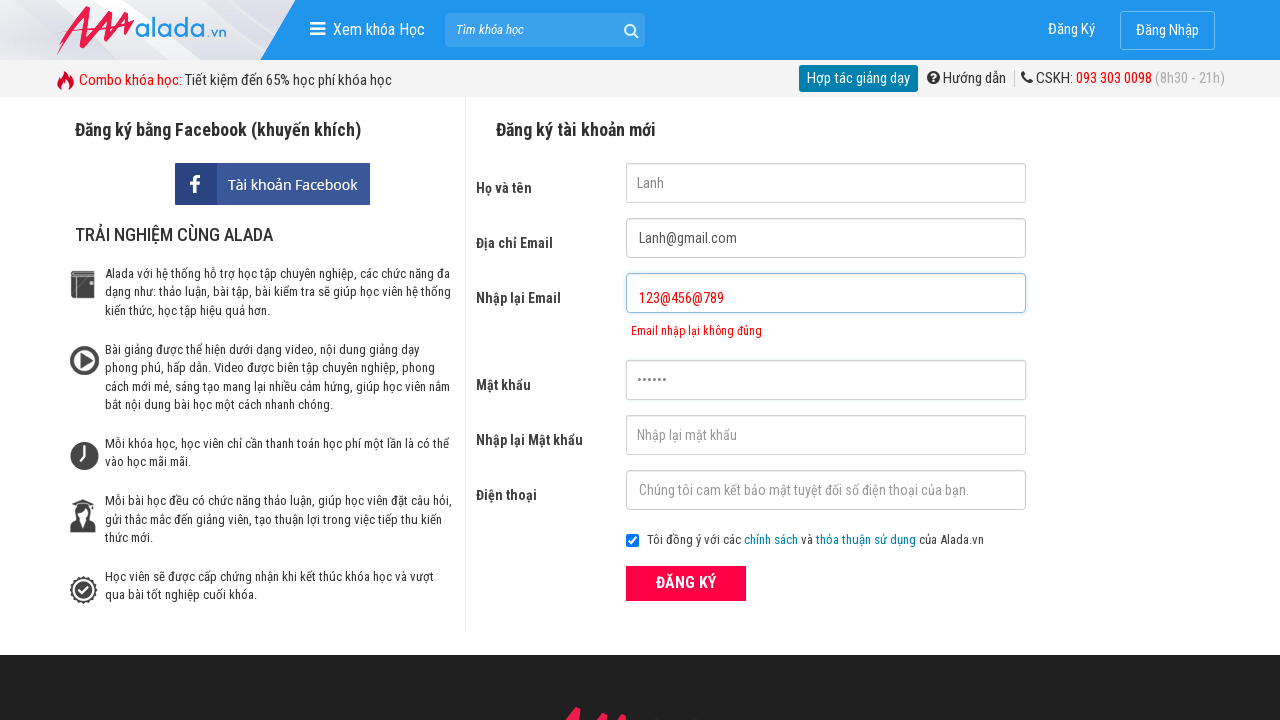

Filled confirmation password field with '123456' on #txtCPassword
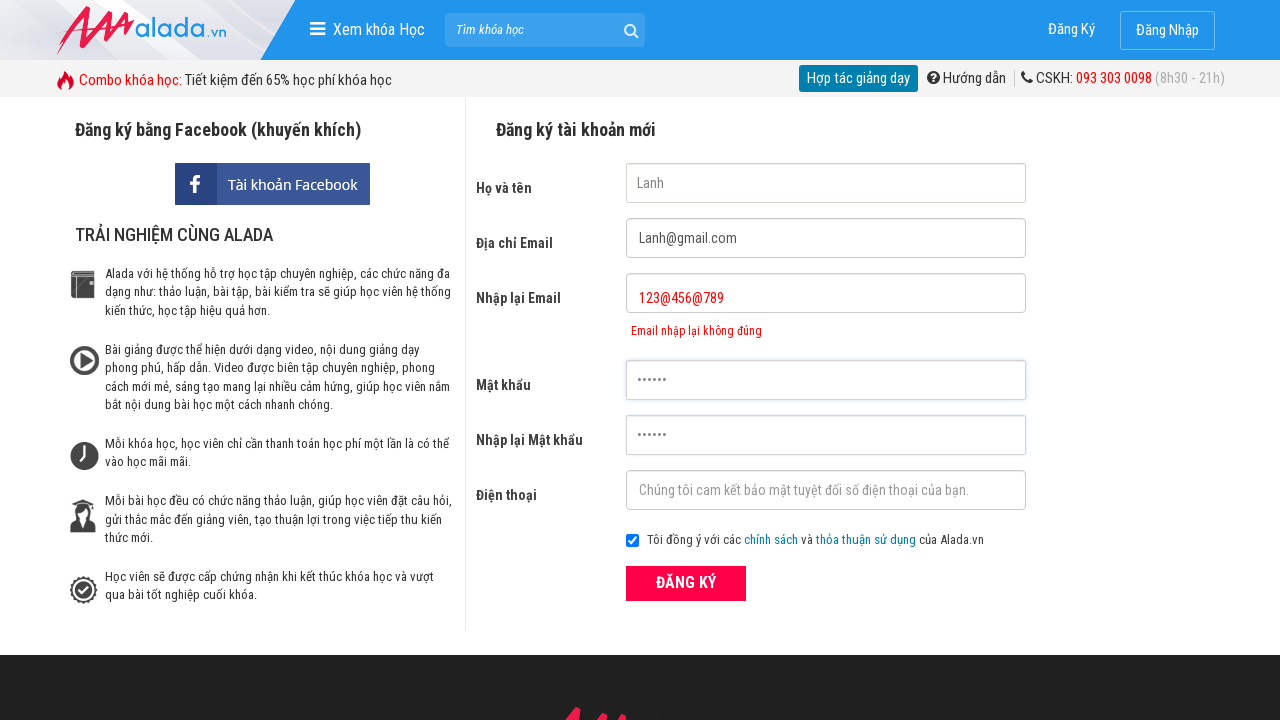

Filled phone field with '0987654321' on #txtPhone
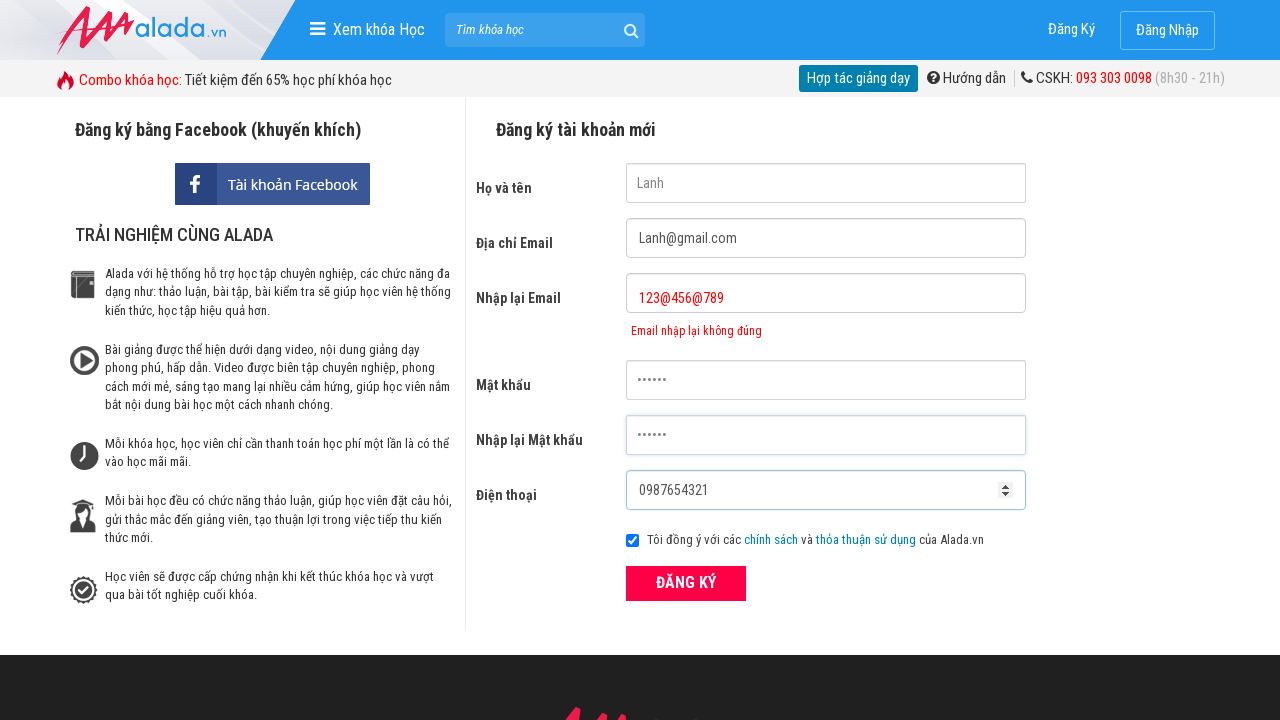

Clicked ĐĂNG KÝ (Register) button at (686, 583) on xpath=//form[@id='frmLogin']//button[text()='ĐĂNG KÝ']
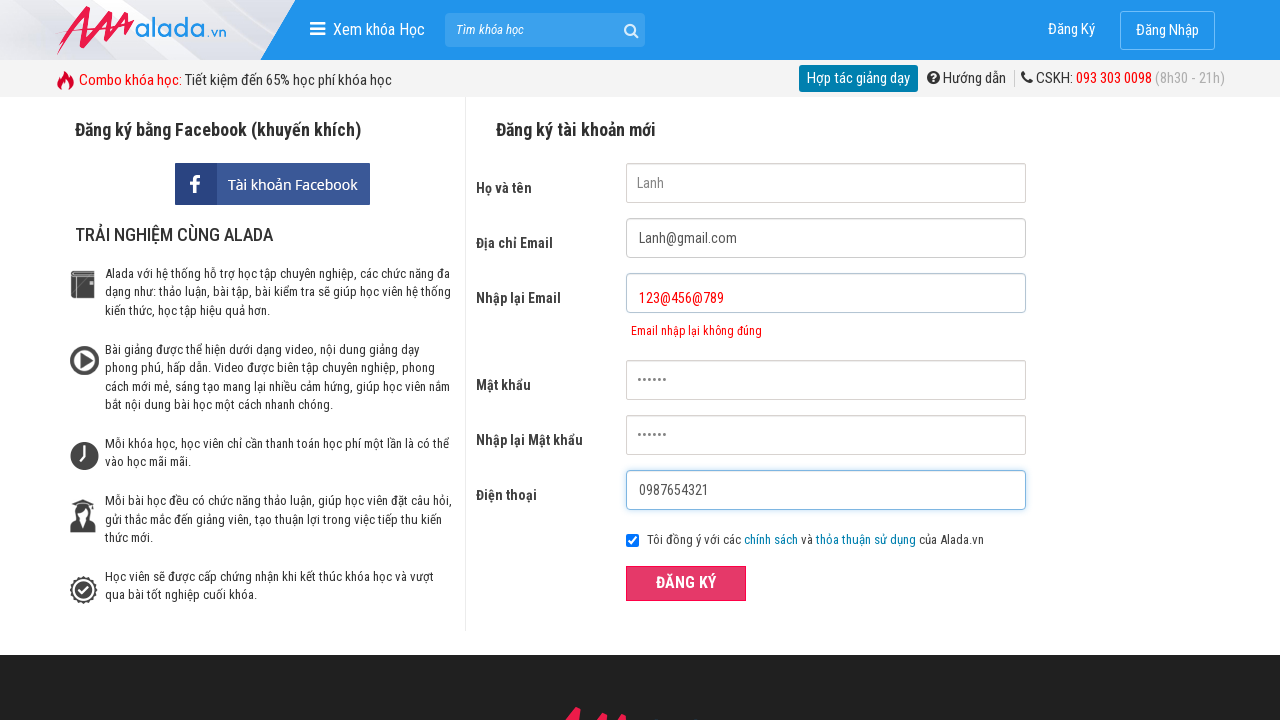

Email confirmation error message appeared, validating form rejects mismatched email confirmation
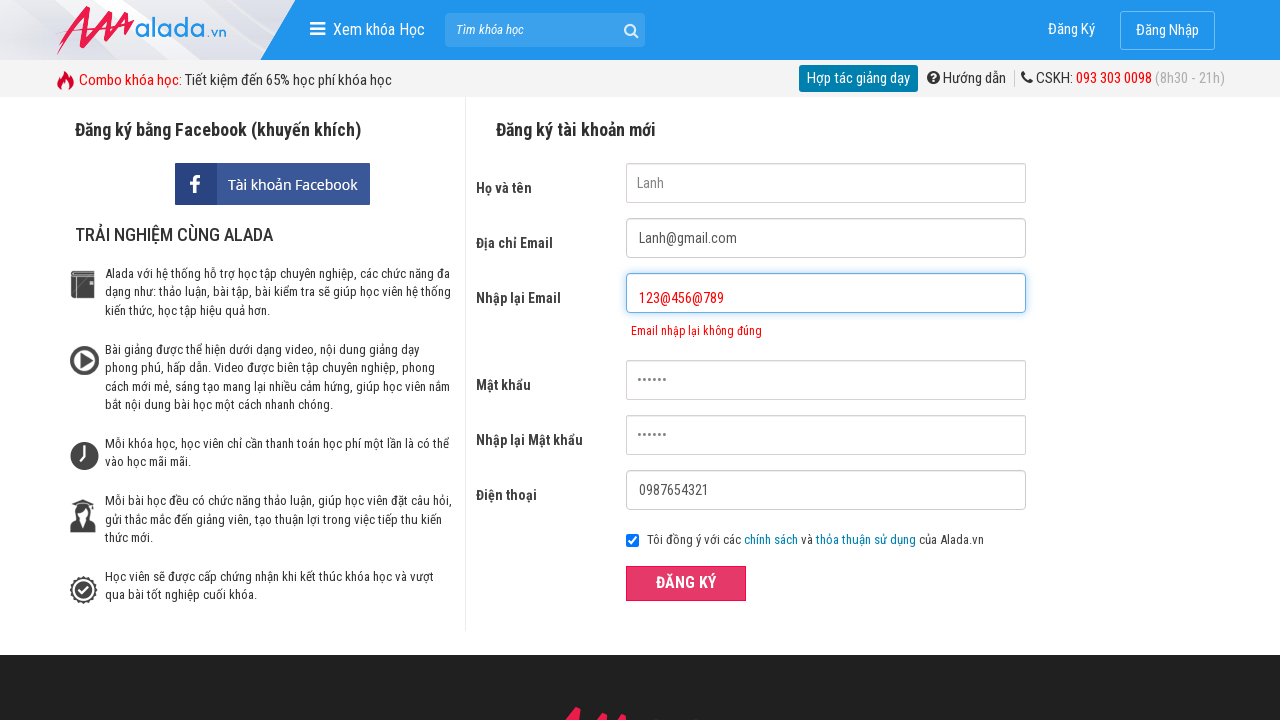

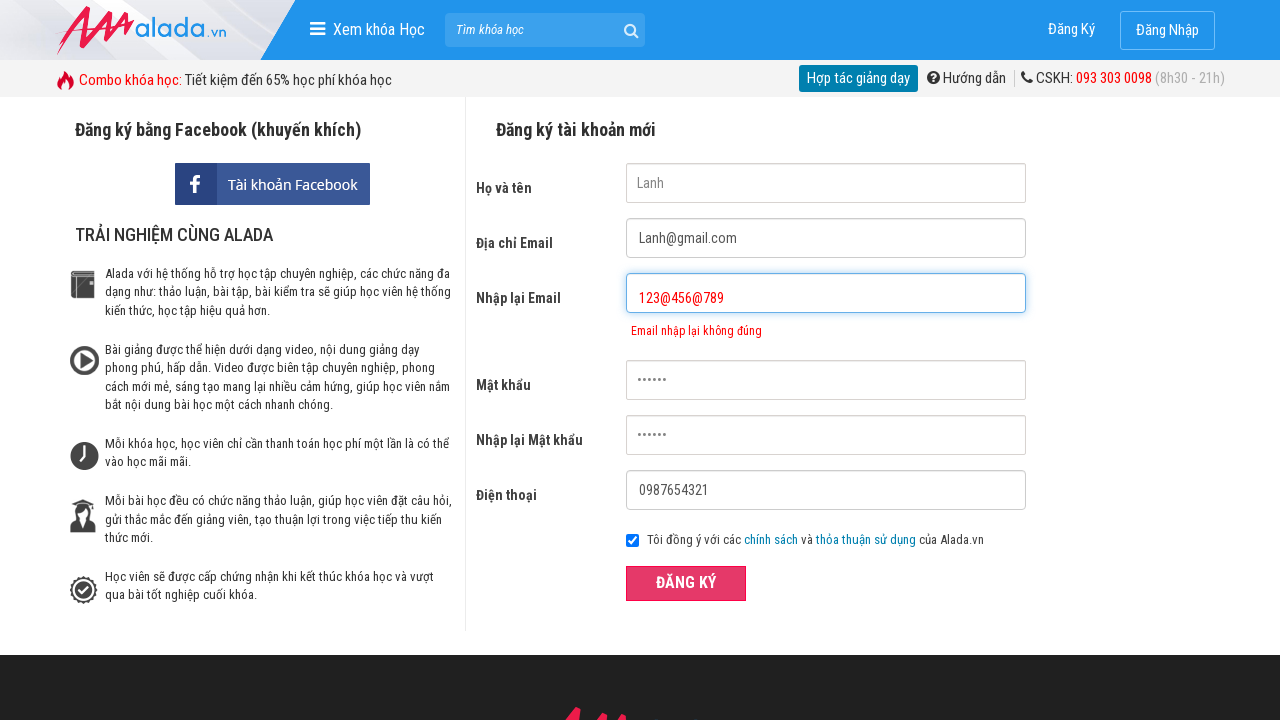